Tests clicking on signin button and submitting empty login form to verify error message is displayed

Starting URL: http://zero.webappsecurity.com/index.html

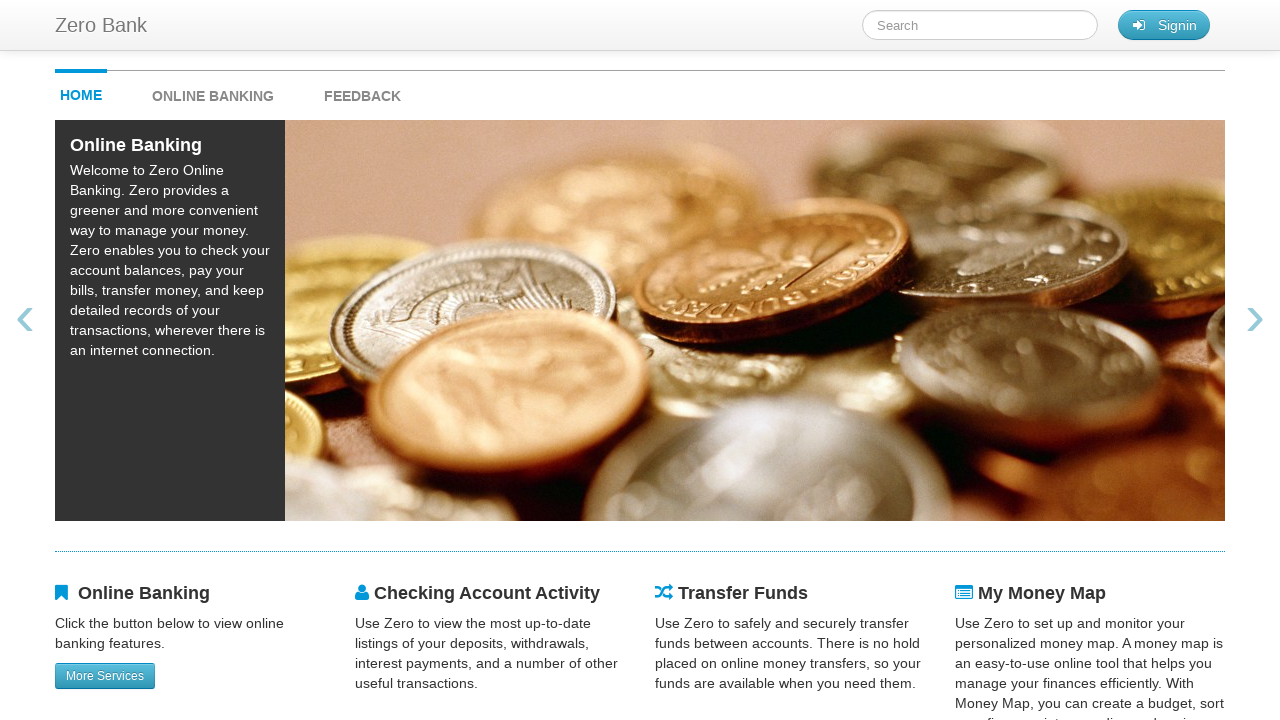

Clicked signin button to open login form at (1164, 25) on #signin_button
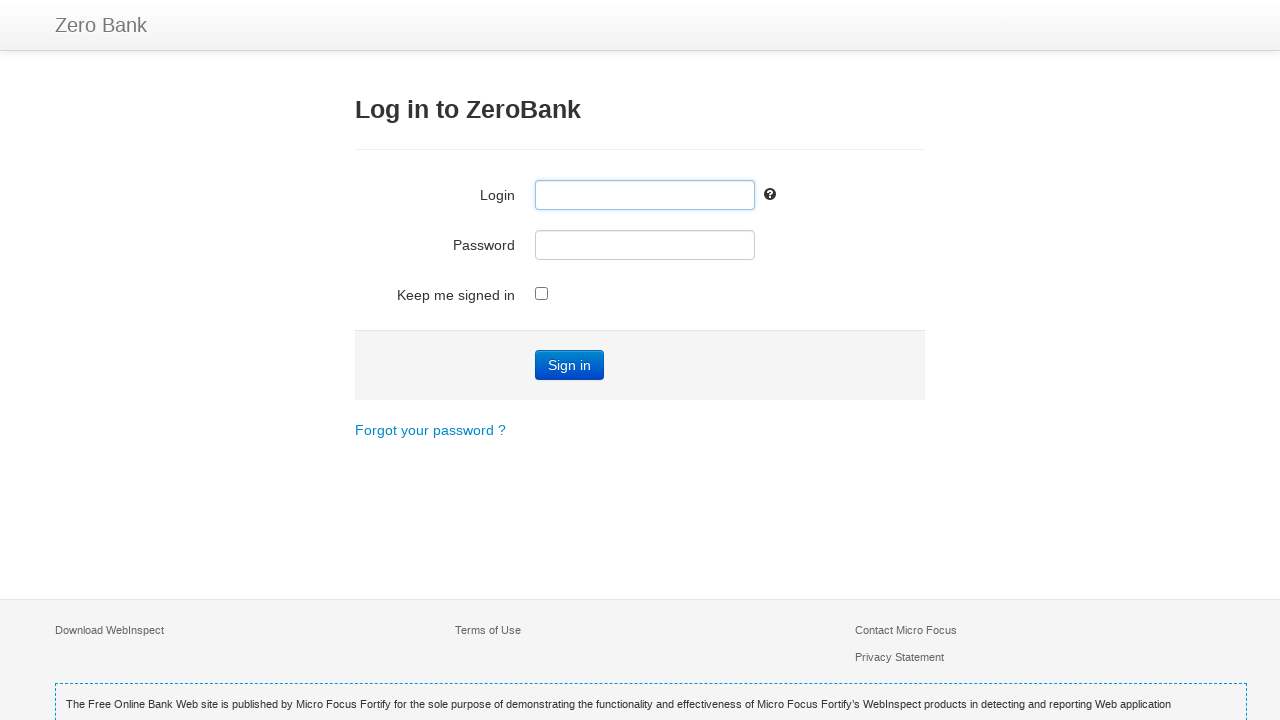

Clicked Sign in button to submit empty login form at (570, 365) on text=Sign in
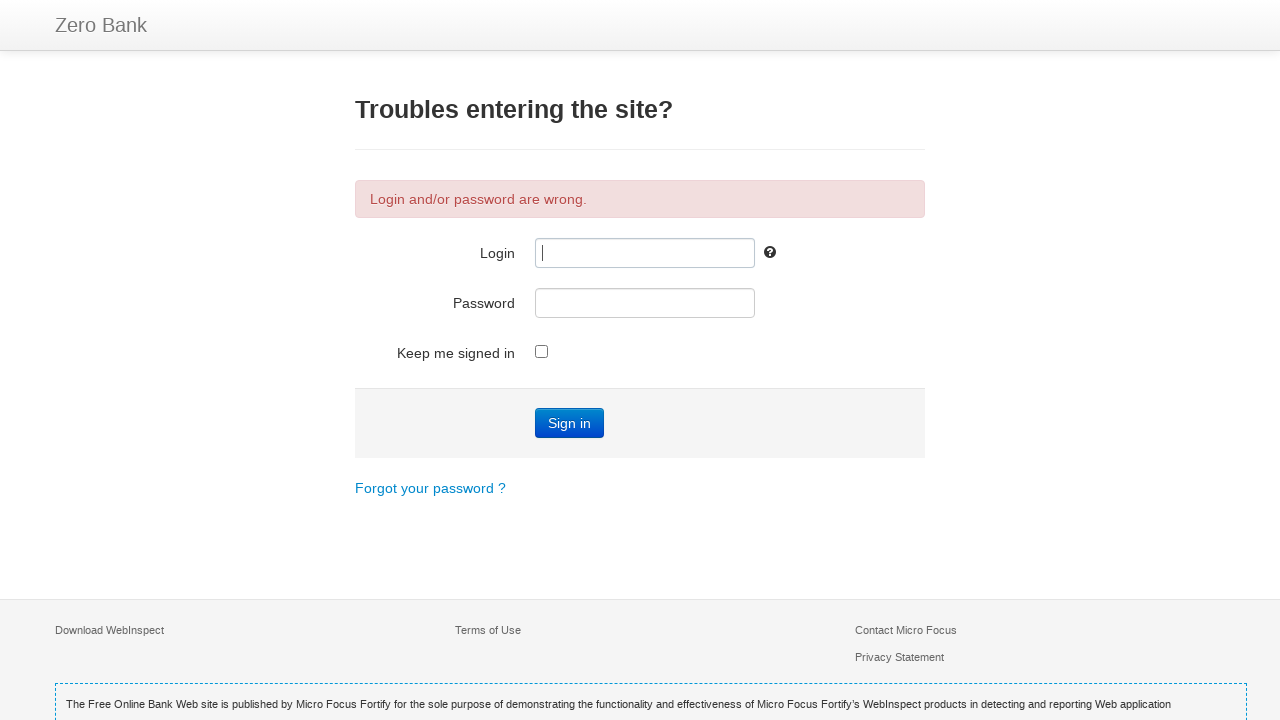

Error message appeared on screen
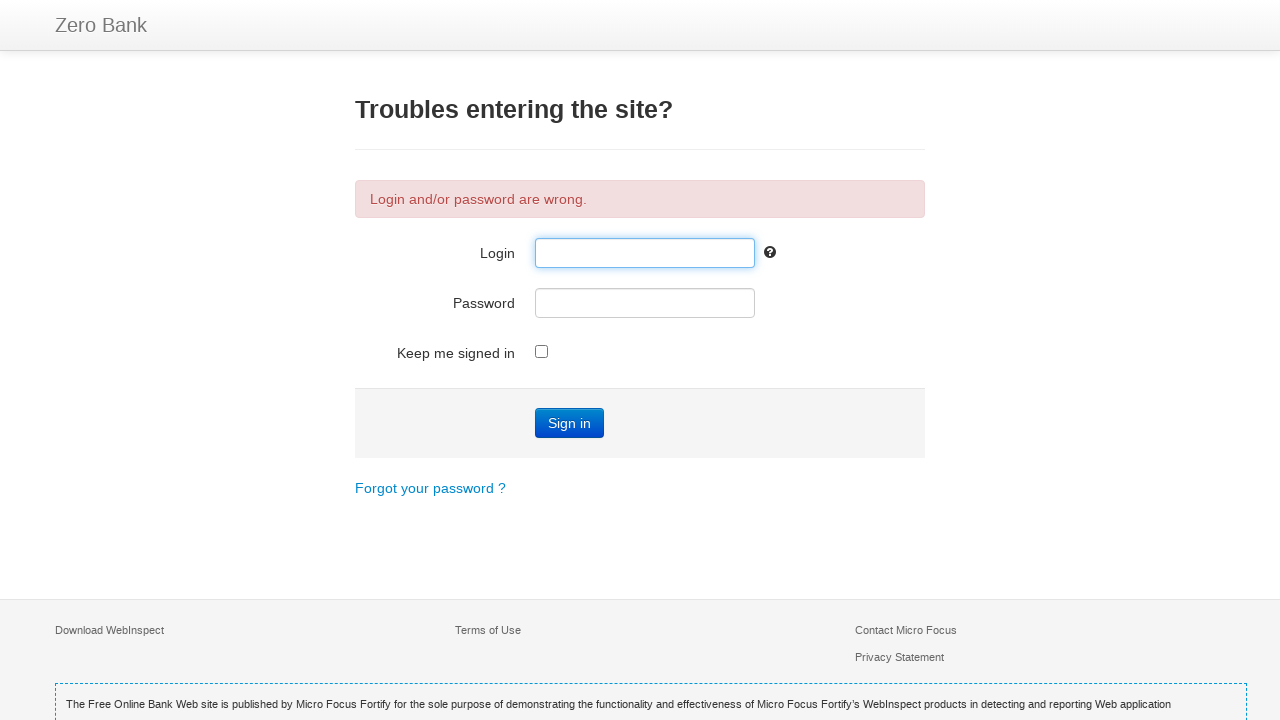

Verified error message contains expected text: 'Login and/or password are wrong.'
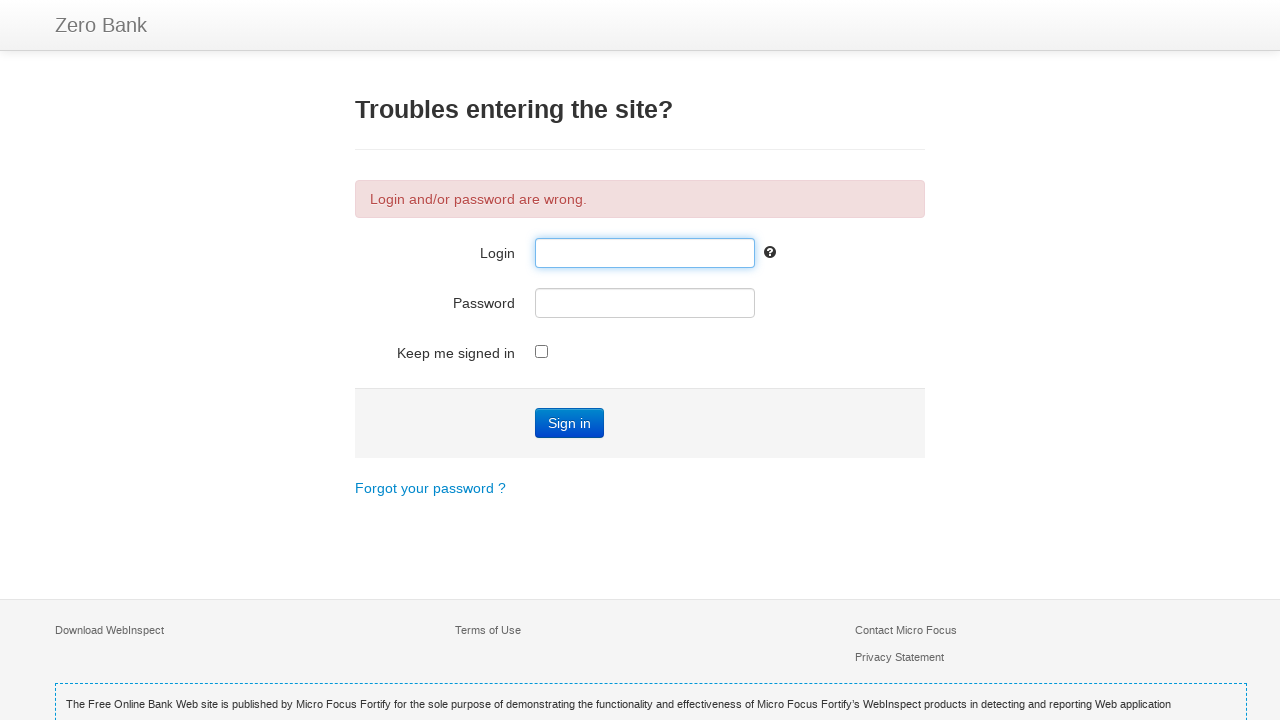

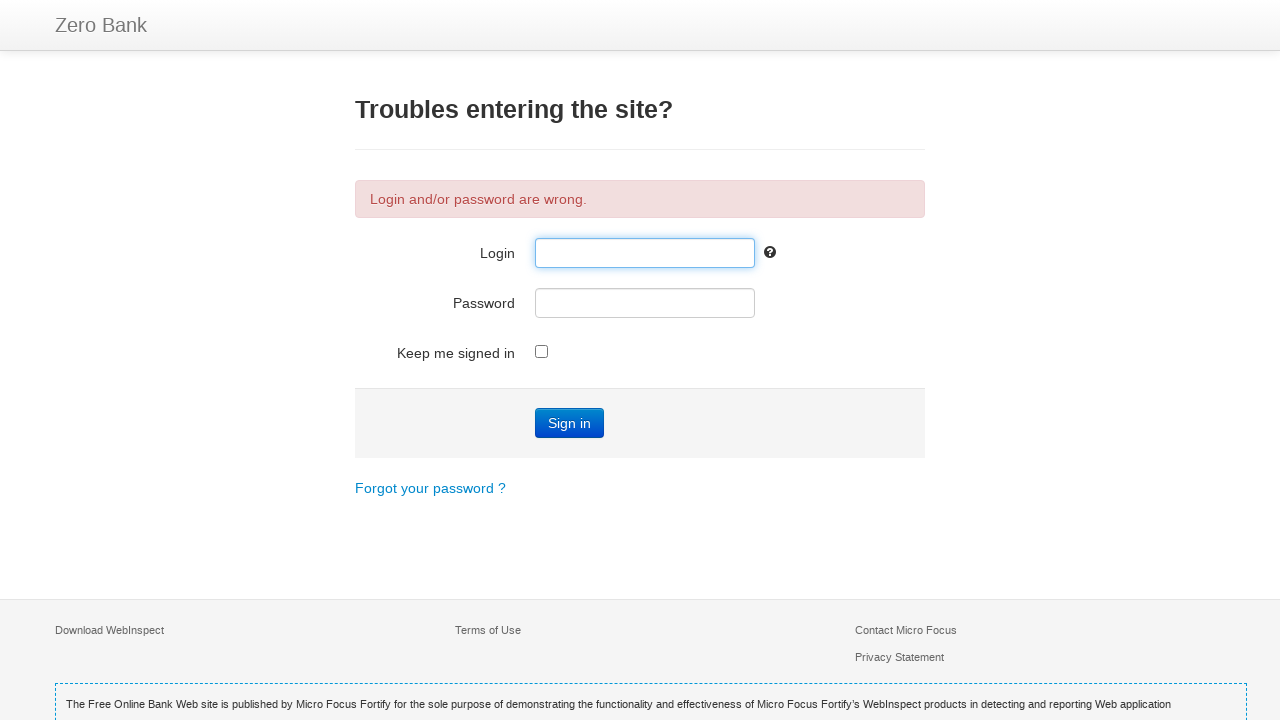